Tests page scrolling functionality by clicking on a Widgets button and then scrolling down the page using JavaScript execution

Starting URL: https://www.tutorialspoint.com/selenium/practice/selenium_automation_practice.php

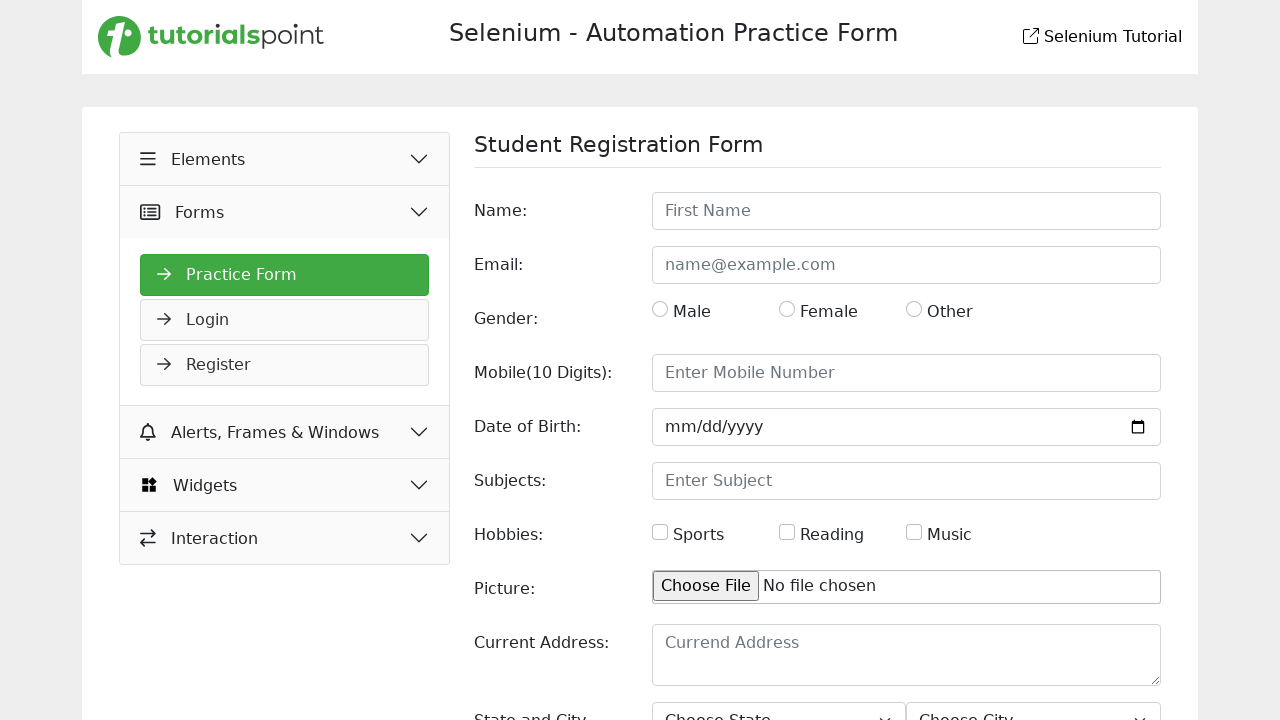

Clicked on Widgets button at (285, 485) on xpath=//button[text()=' Widgets']
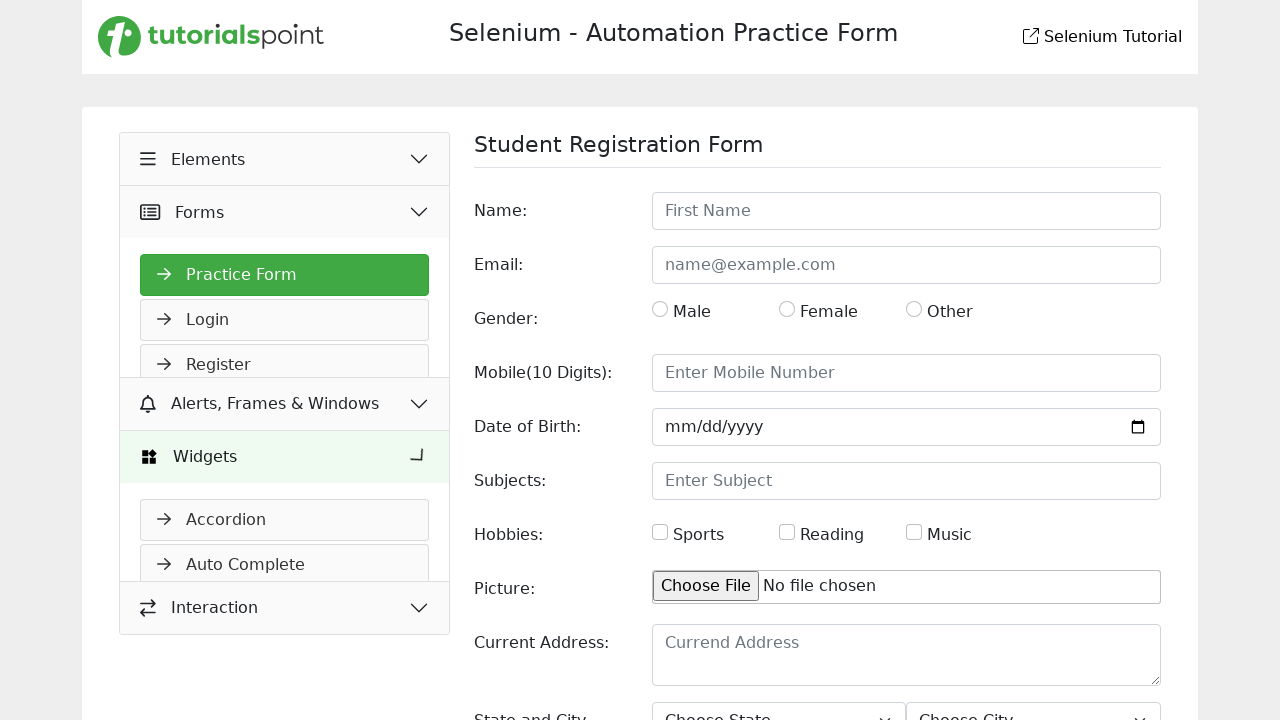

Waited 1000ms for content to load after clicking Widgets button
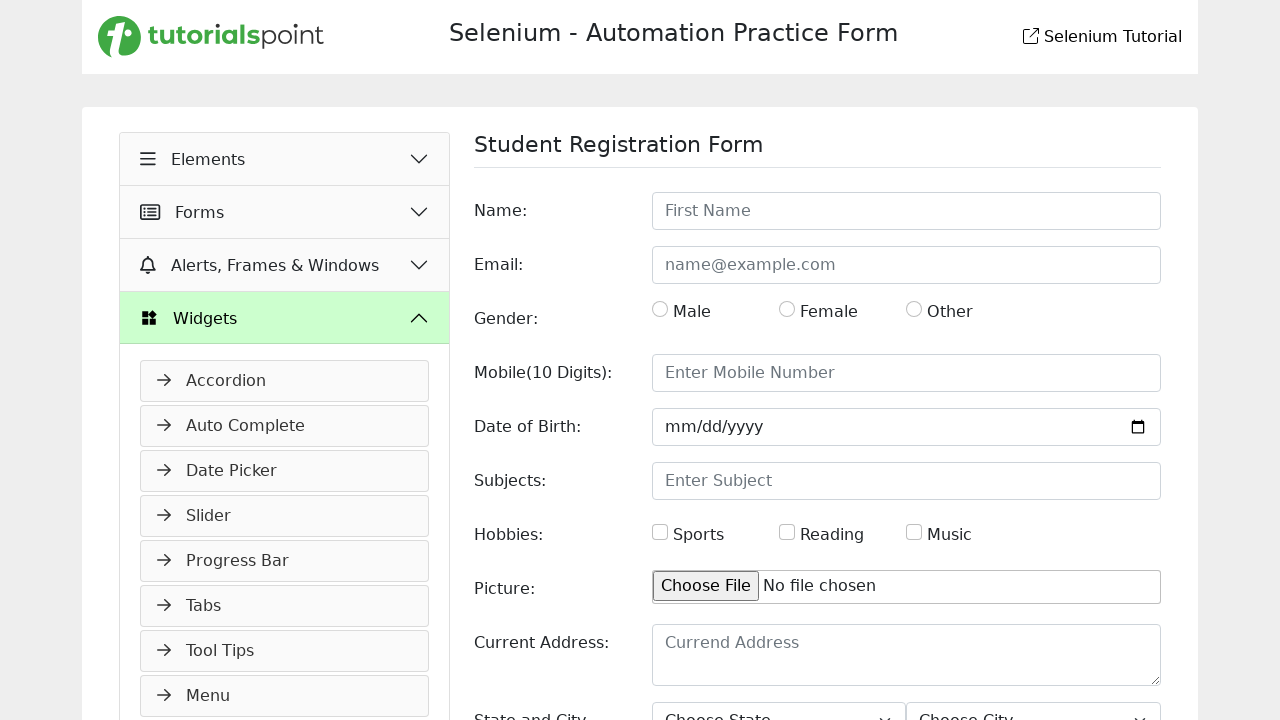

Scrolled down the page by 1200 pixels using JavaScript
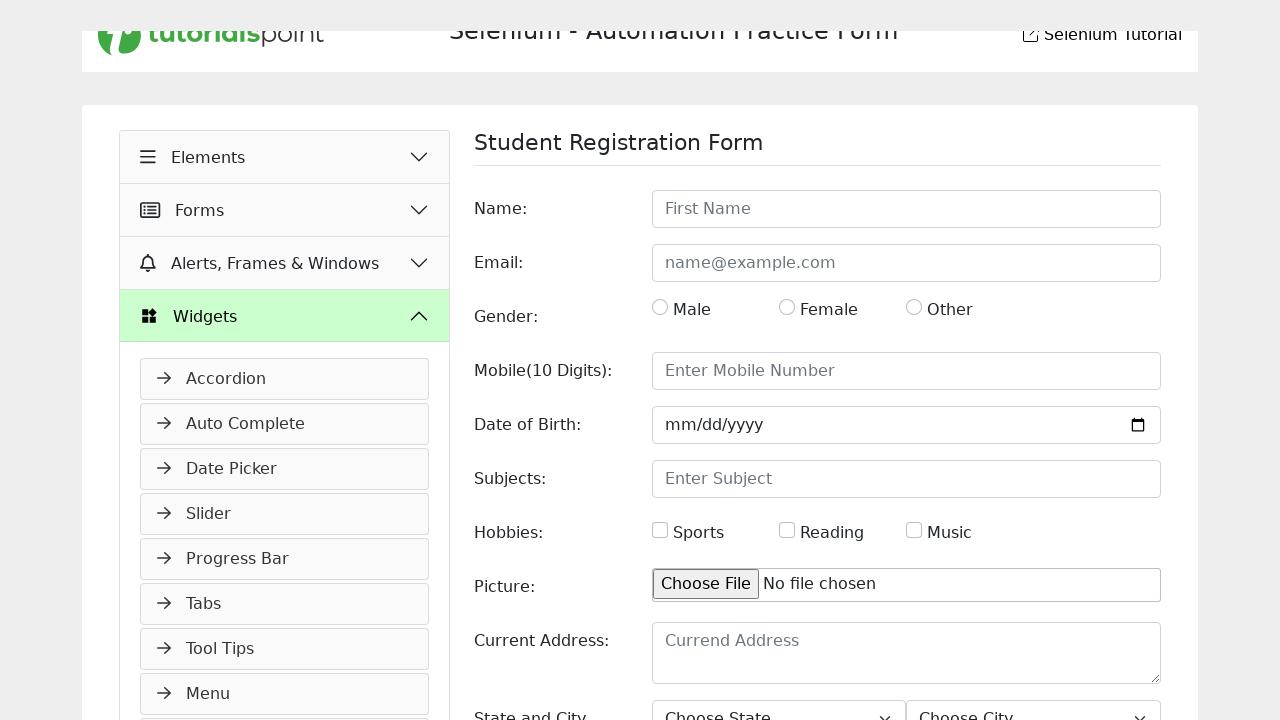

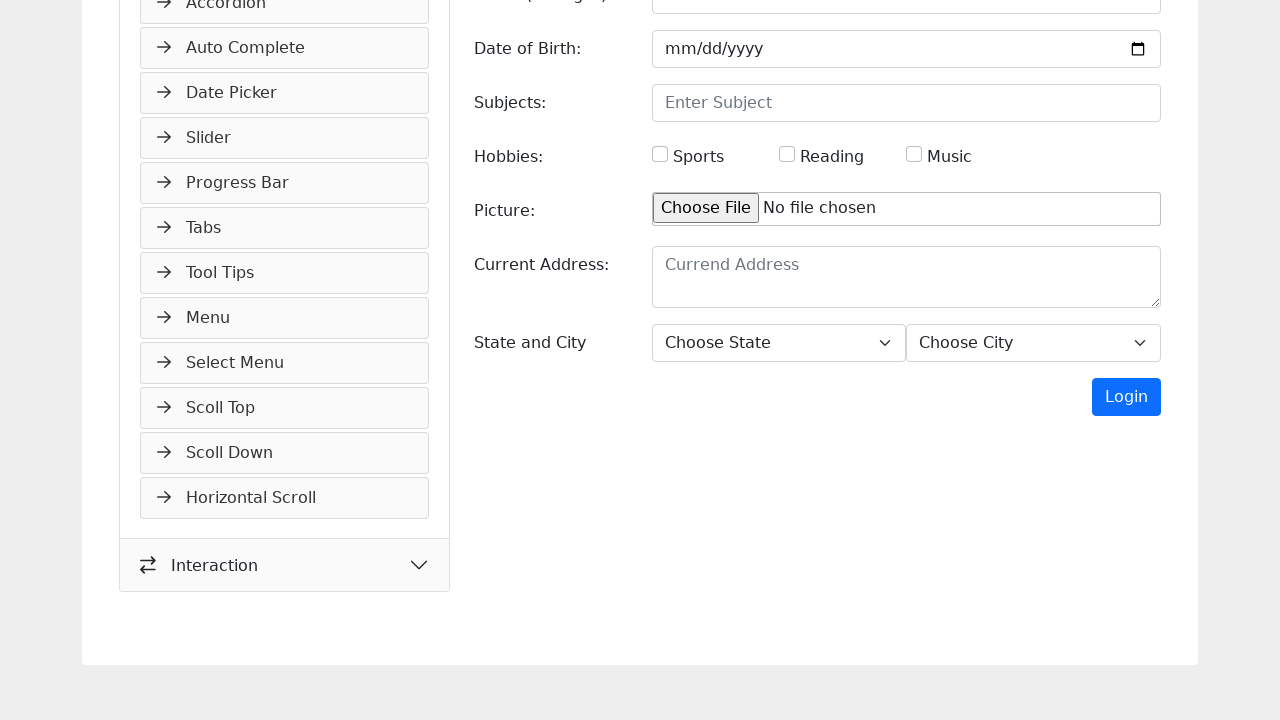